Tests the search functionality on Python.org by entering "pycon" in the search box and submitting the search form

Starting URL: http://www.python.org

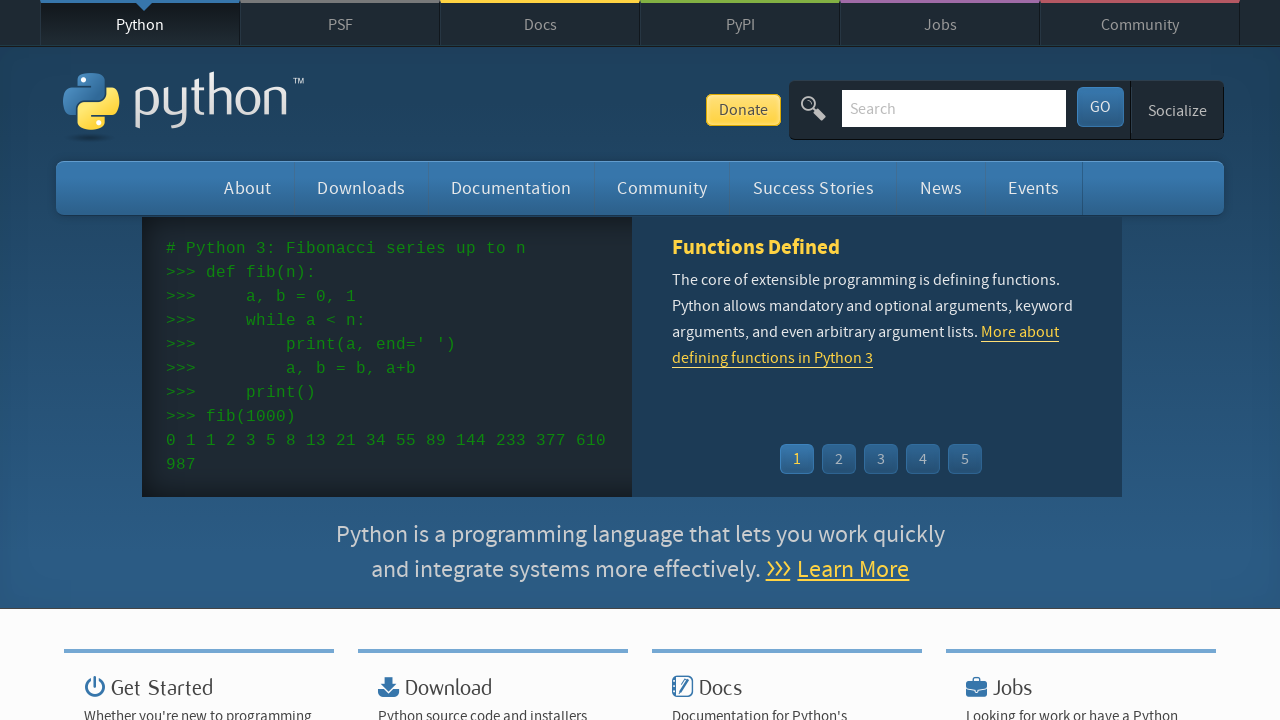

Filled search box with 'pycon' on input[name='q']
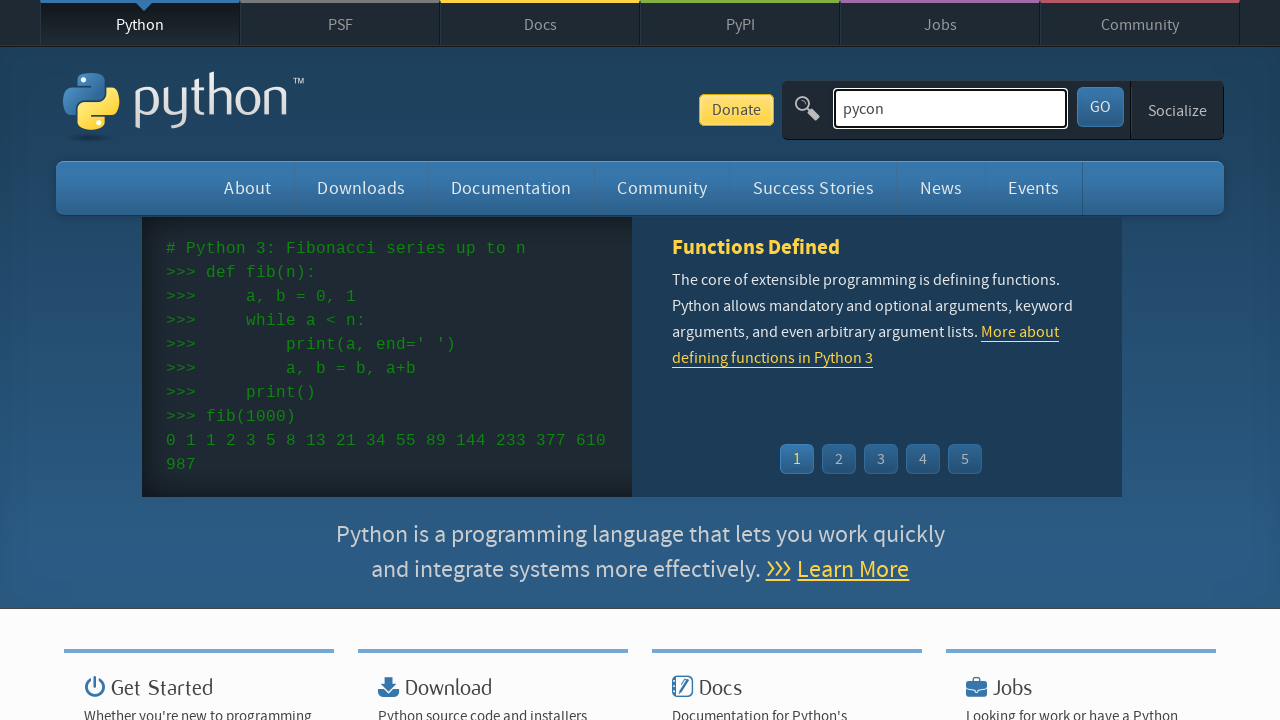

Pressed Enter to submit the search form on input[name='q']
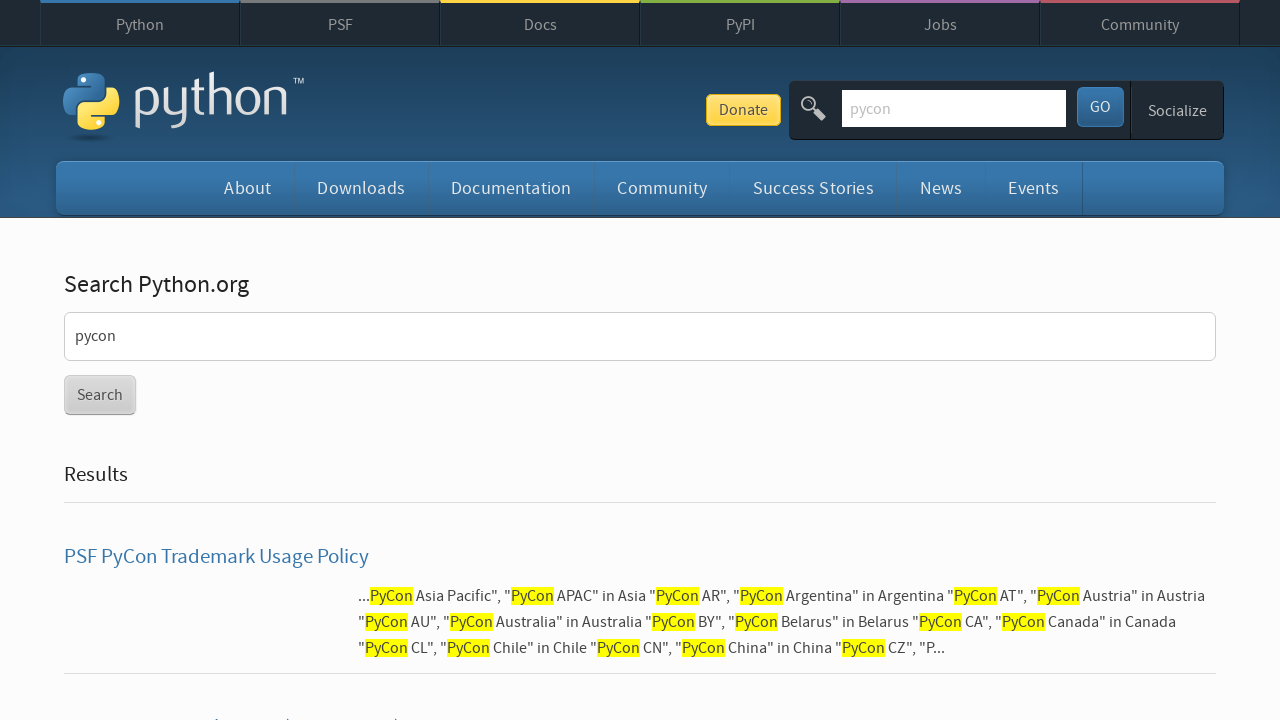

Search results loaded (network idle)
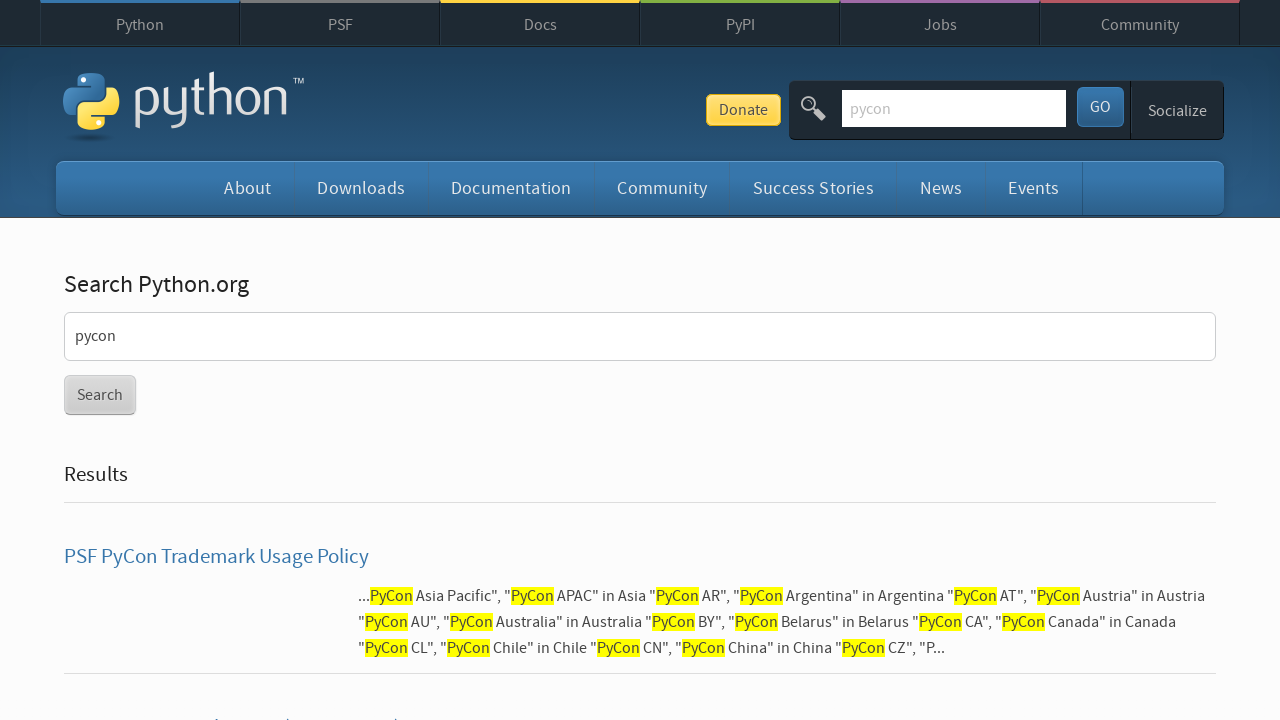

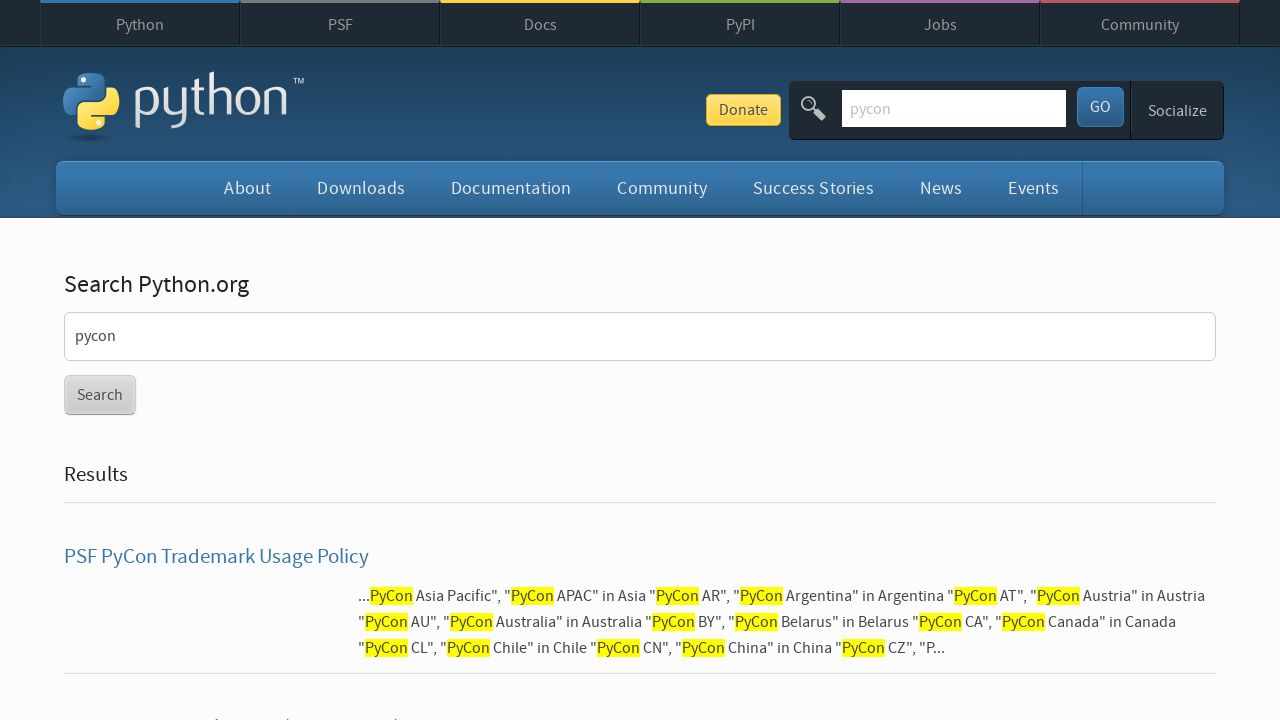